Navigates to Rahul Shetty Academy website and verifies that the page title contains "Academy"

Starting URL: https://rahulshettyacademy.com

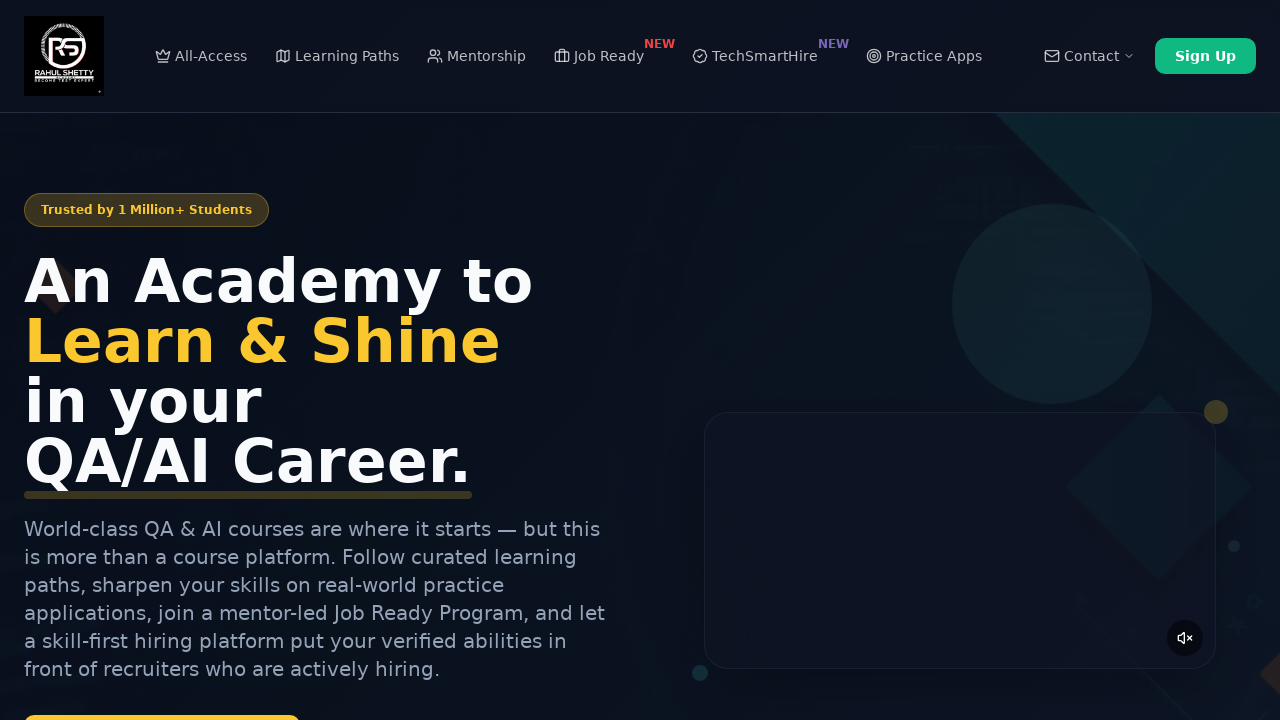

Retrieved page title from Rahul Shetty Academy website
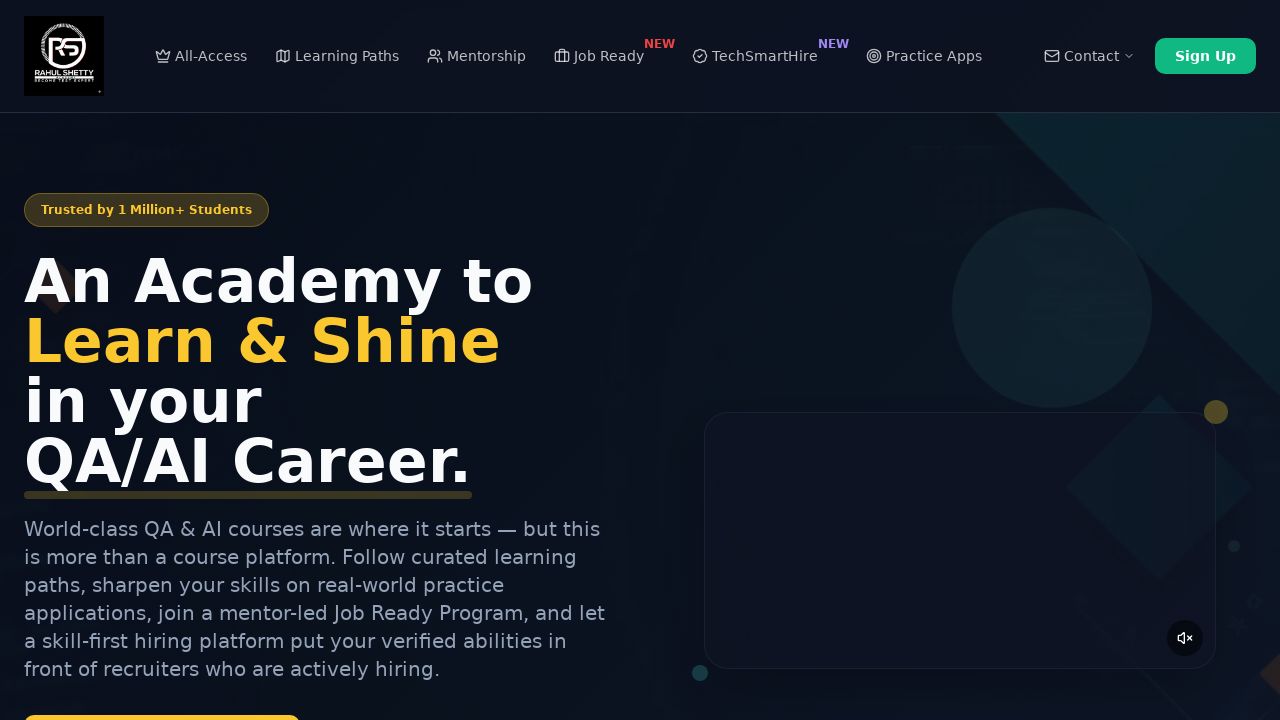

Verified that page title contains 'Academy'
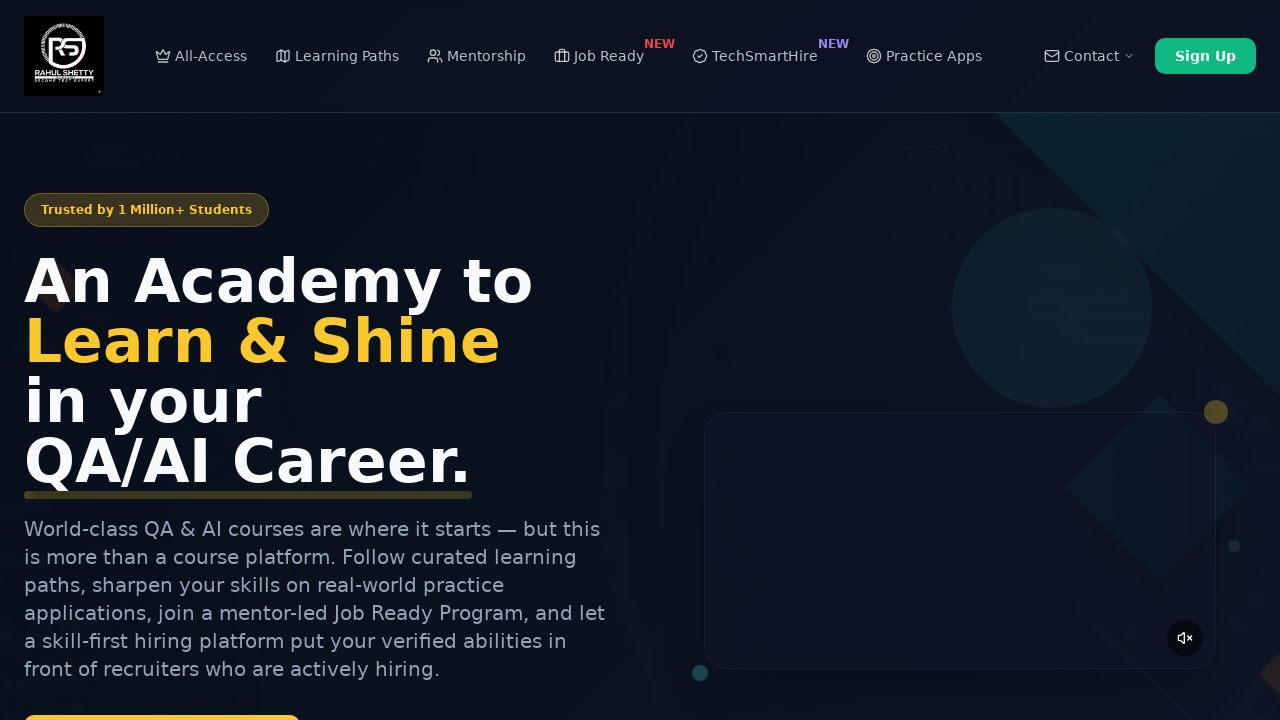

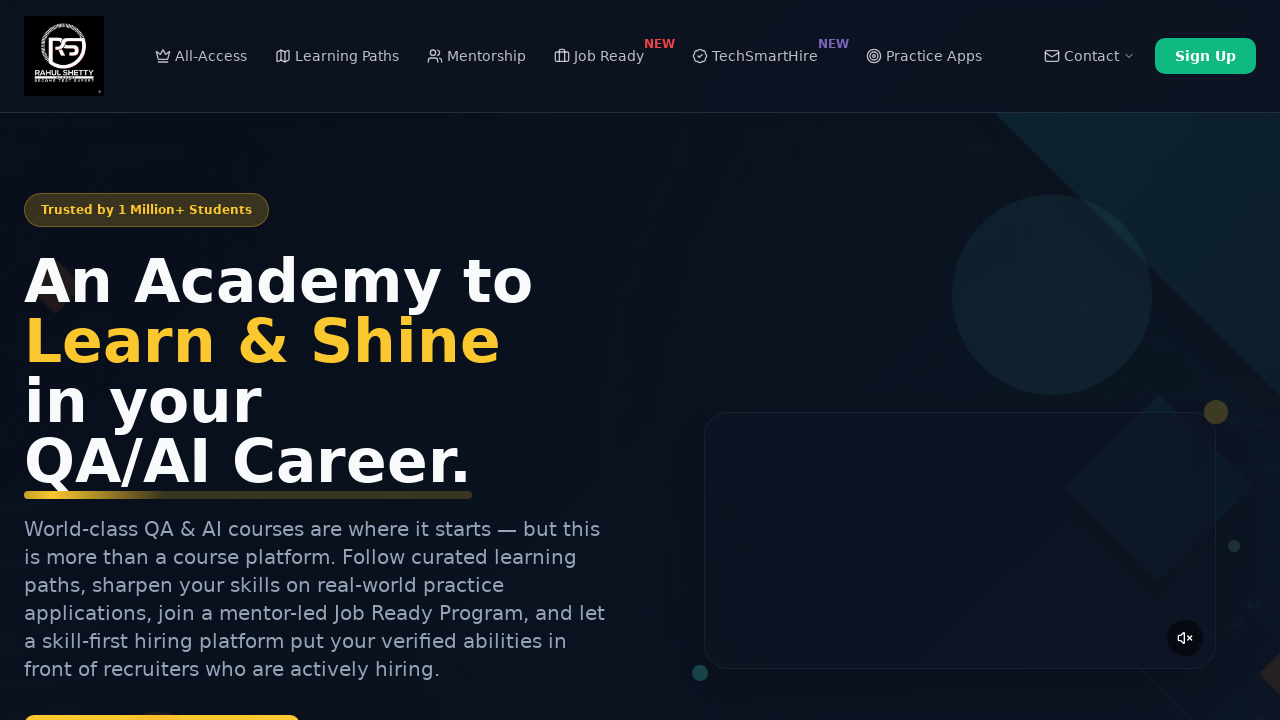